Tests dropdown selection functionality using different selection methods for the Skills dropdown

Starting URL: https://demo.automationtesting.in/Register.html

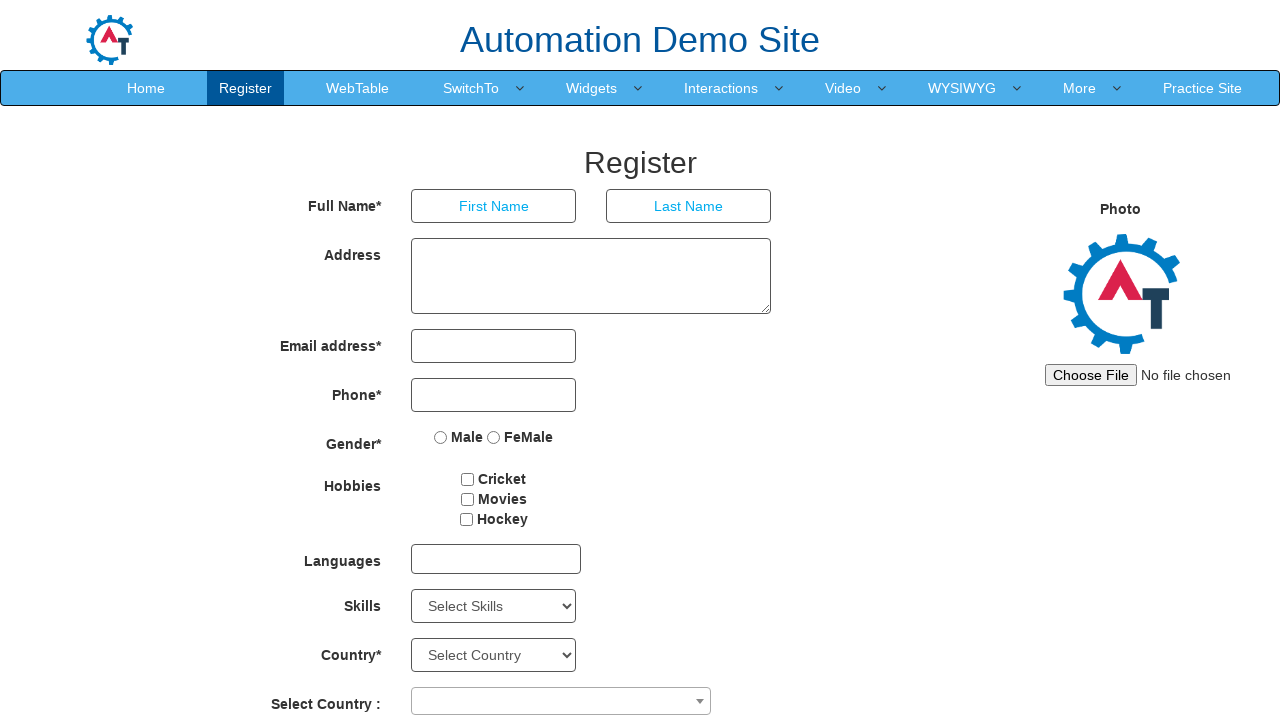

Selected Skills dropdown option by index 2 (3rd item) on #Skills
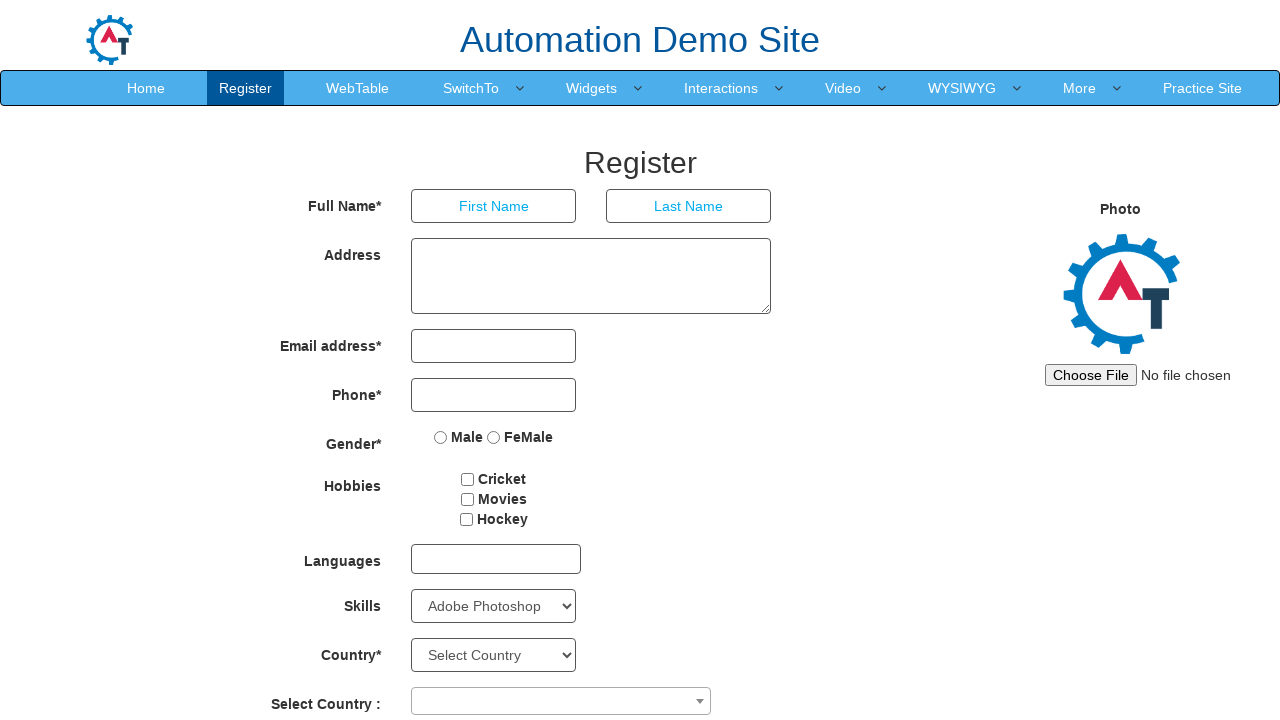

Selected Skills dropdown option with label 'Python' on #Skills
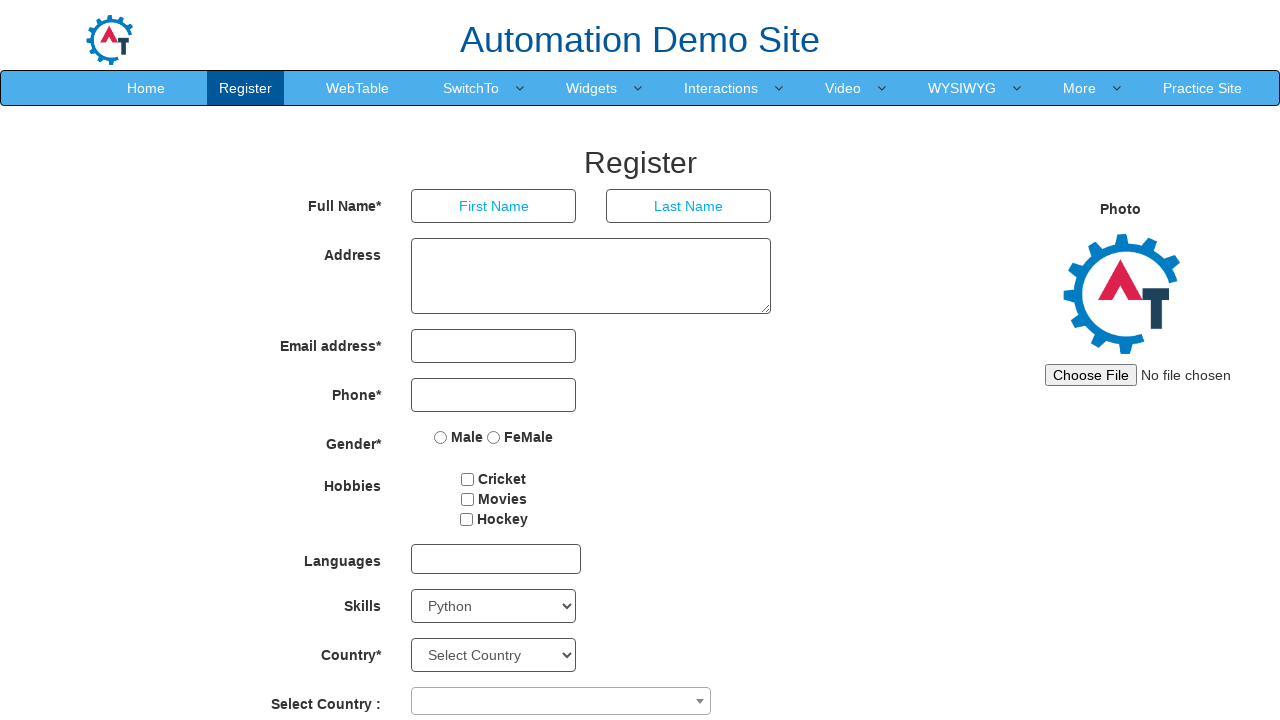

Selected Skills dropdown option with value 'Java' on #Skills
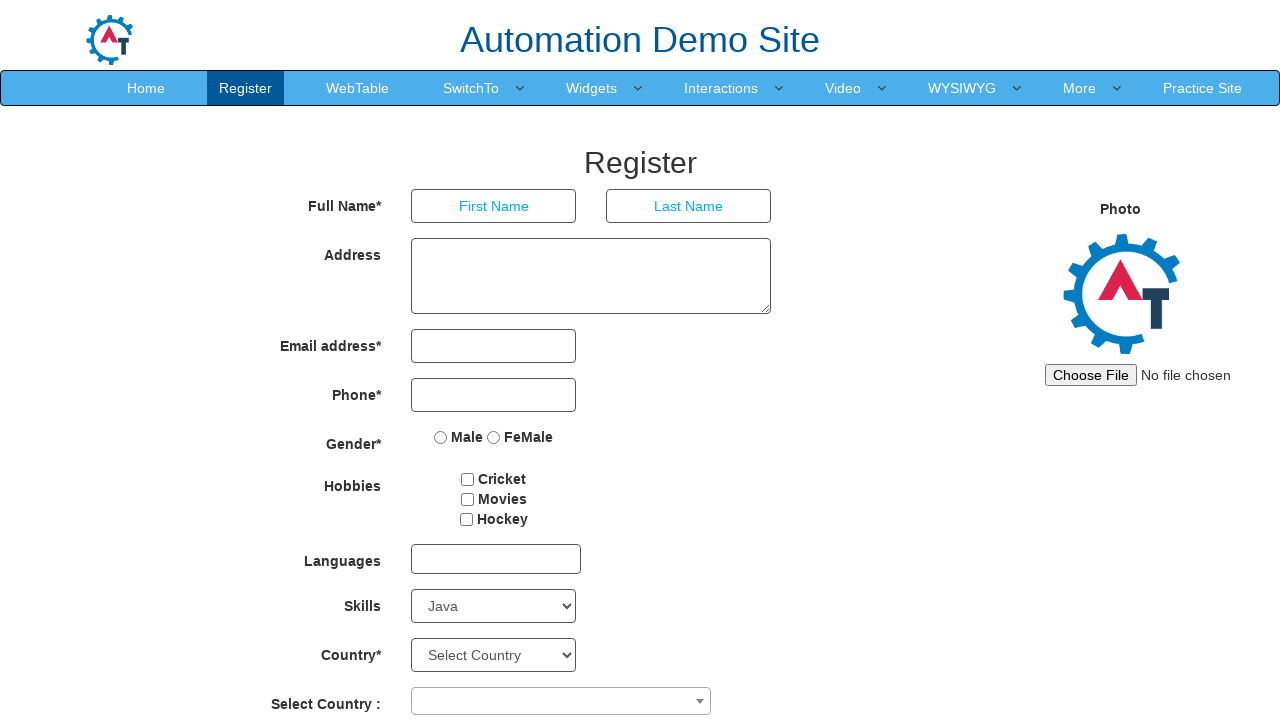

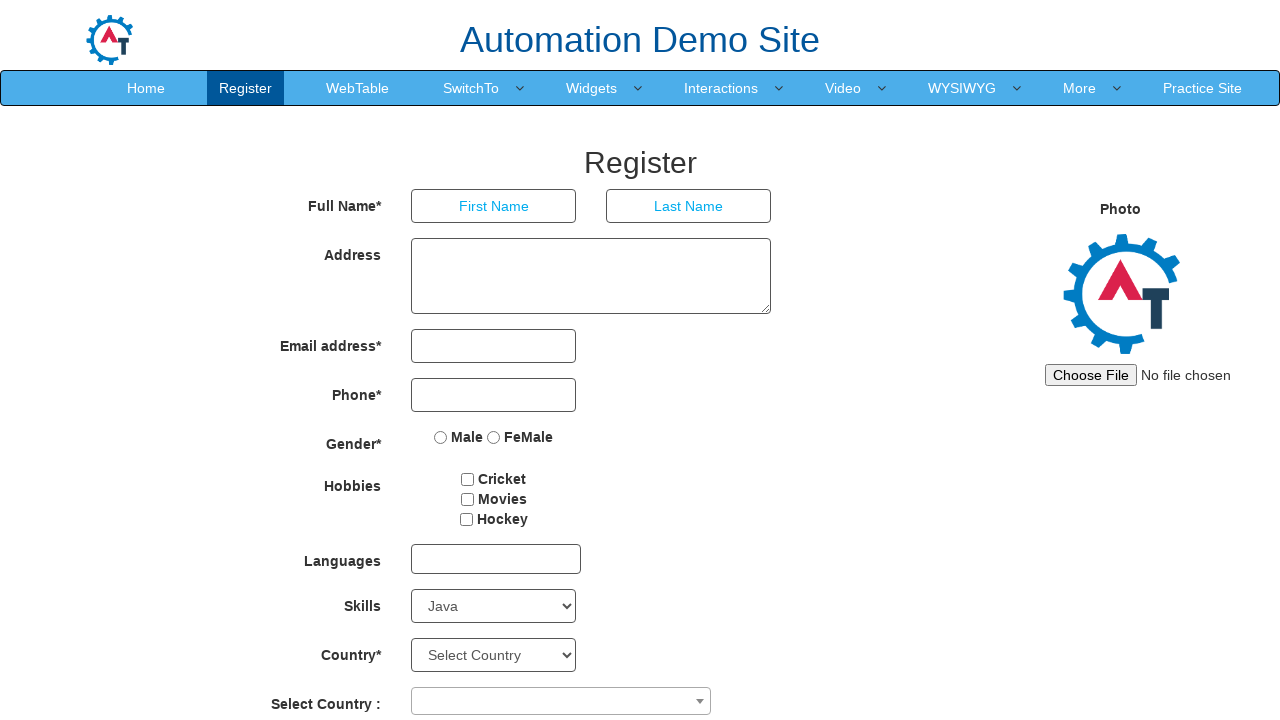